Tests navigation to the About page by clicking the About link and verifying the page heading is displayed.

Starting URL: https://johnnyreilly.com

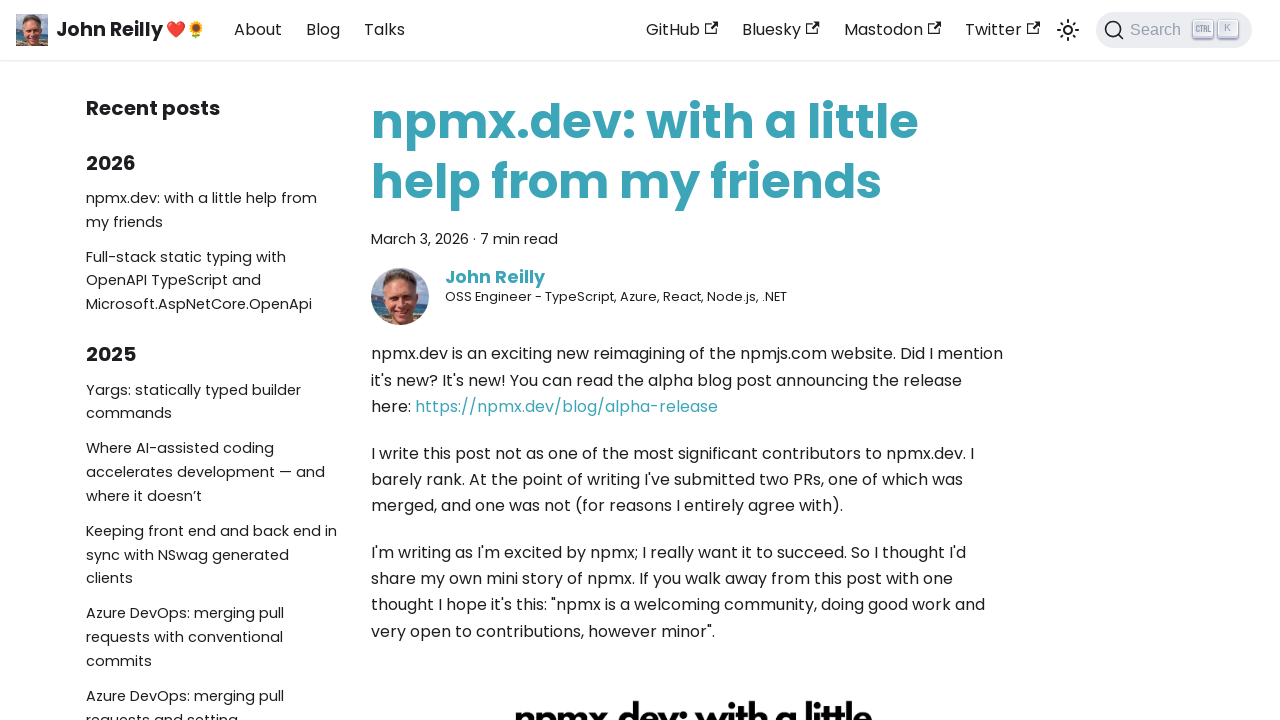

Clicked the About link in navigation at (258, 30) on internal:role=link[name="About"s]
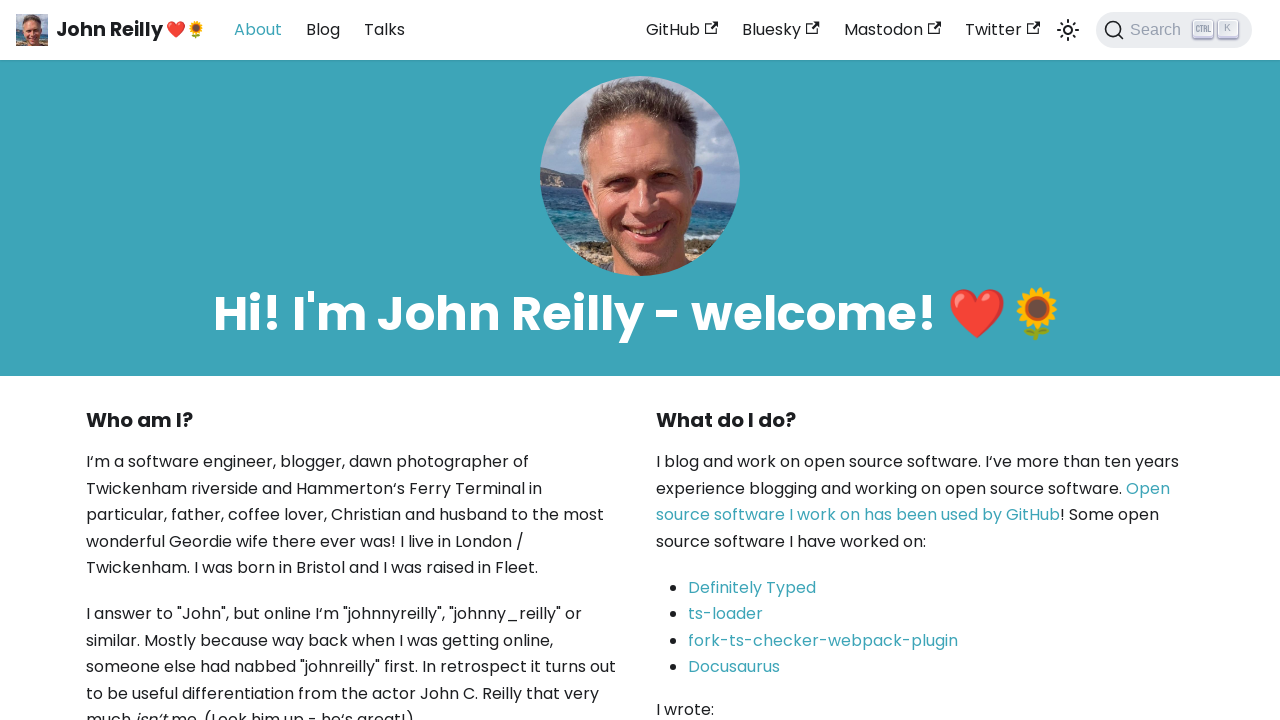

Located the About page heading 'Hi! I'm John Reilly - welcome!'
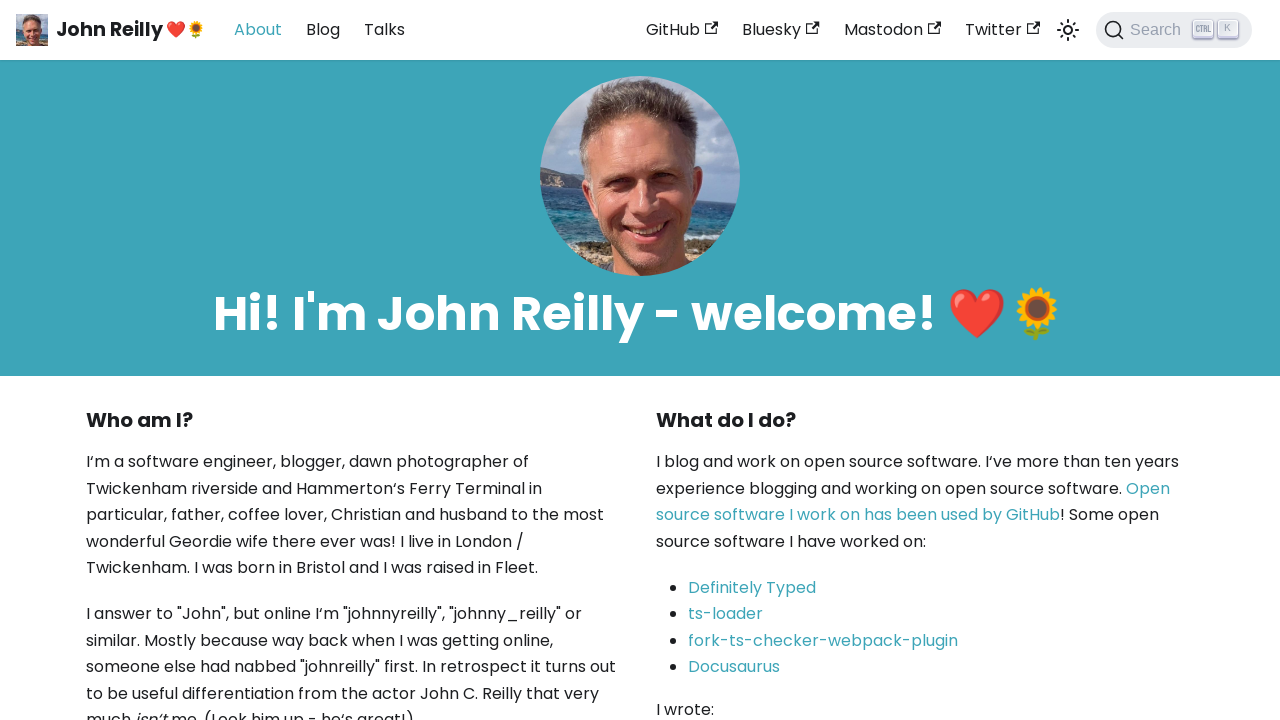

Verified the About page heading is visible
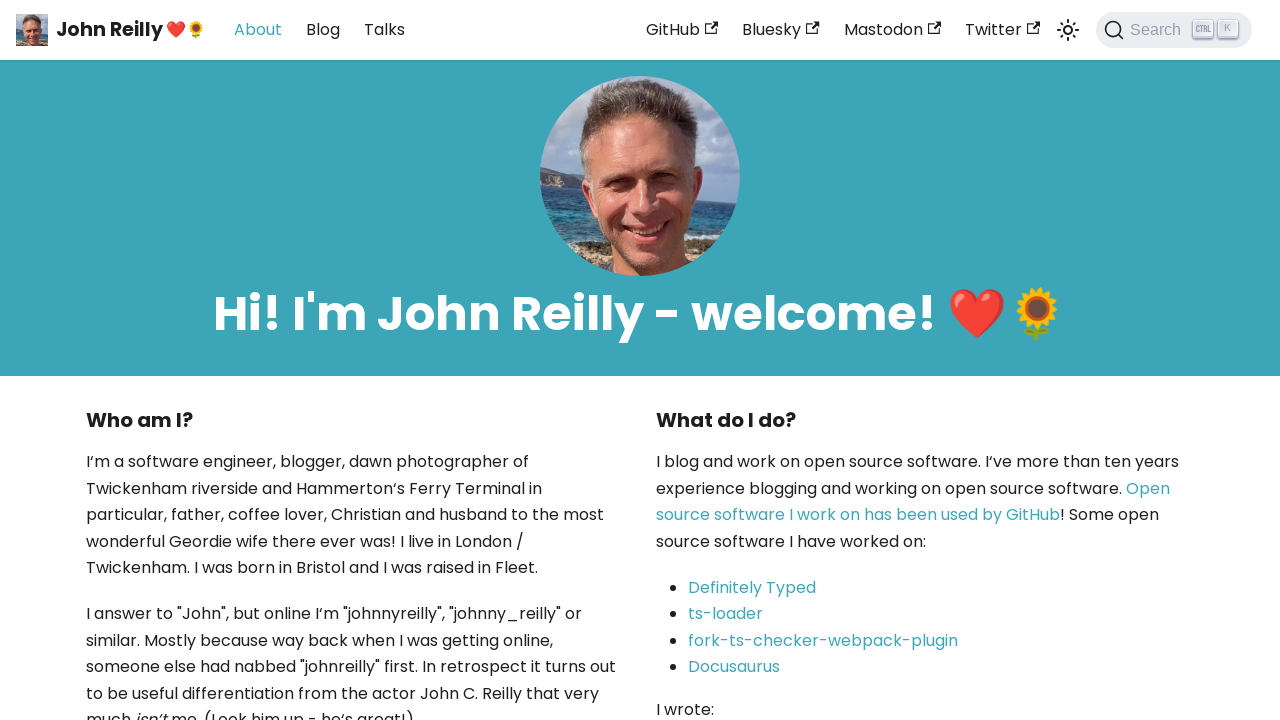

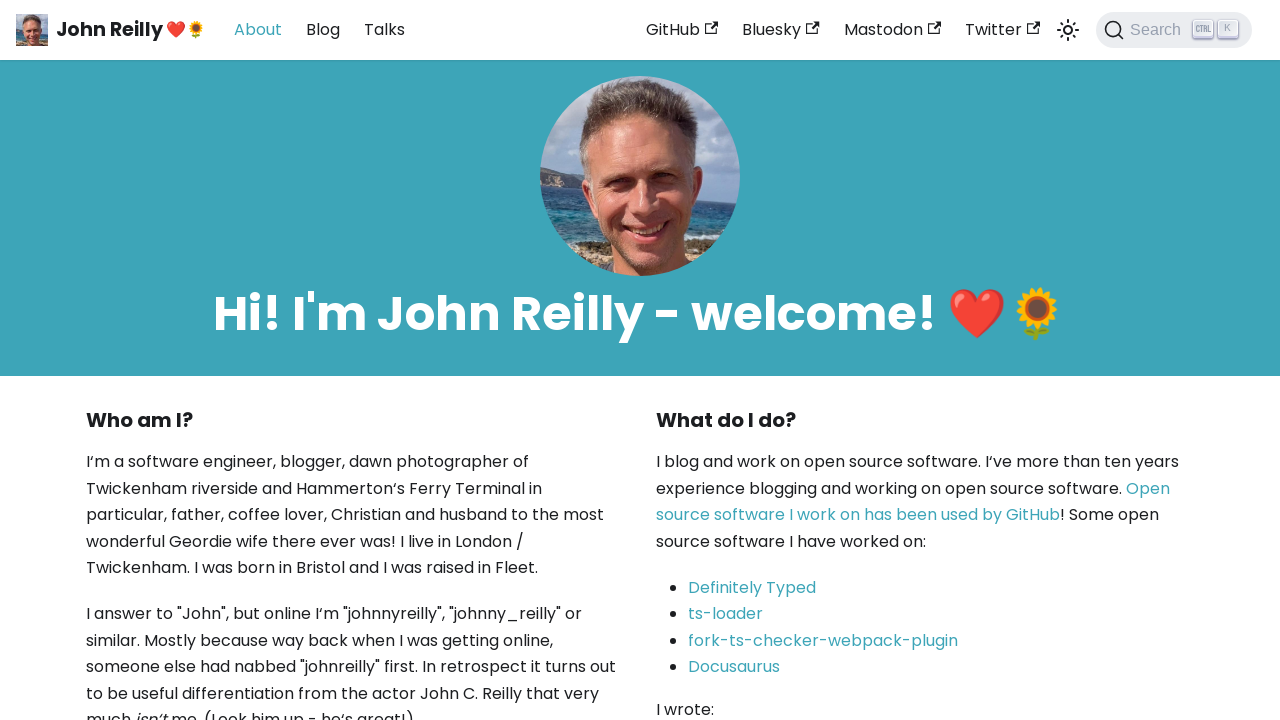